Verifies that the WebdriverIO homepage has the correct title

Starting URL: https://webdriver.io

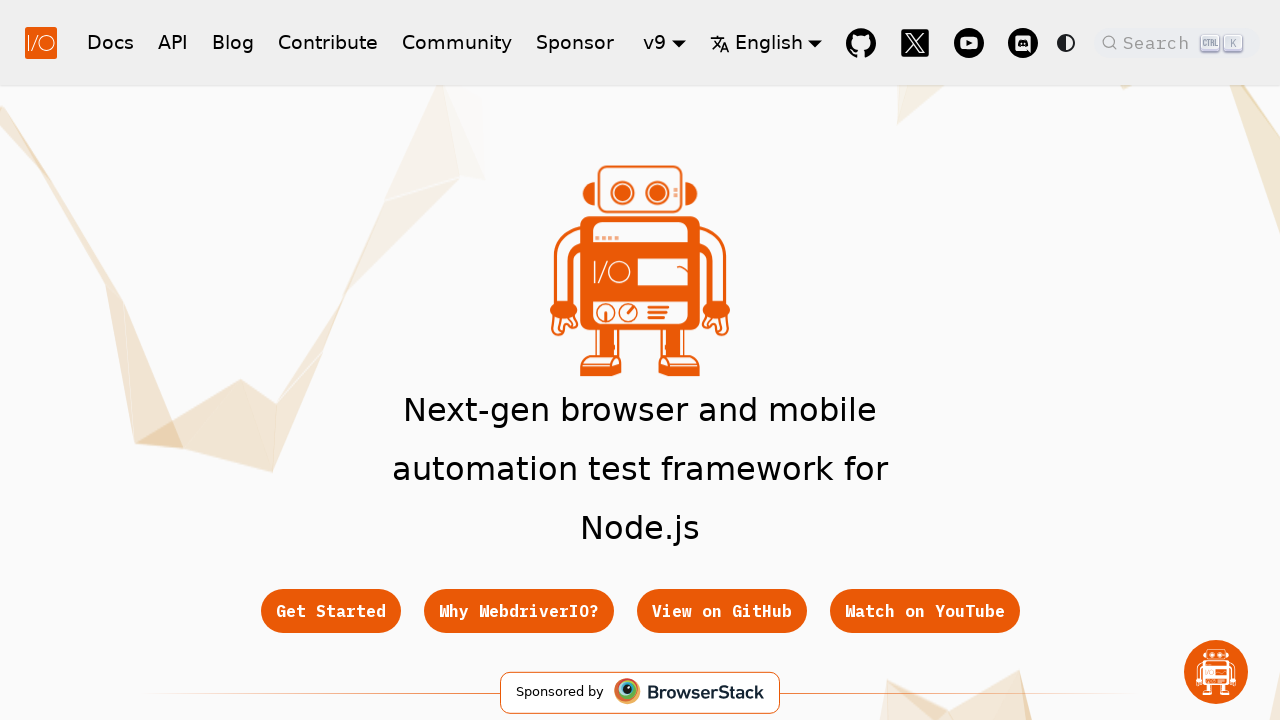

Verified WebdriverIO homepage has correct title
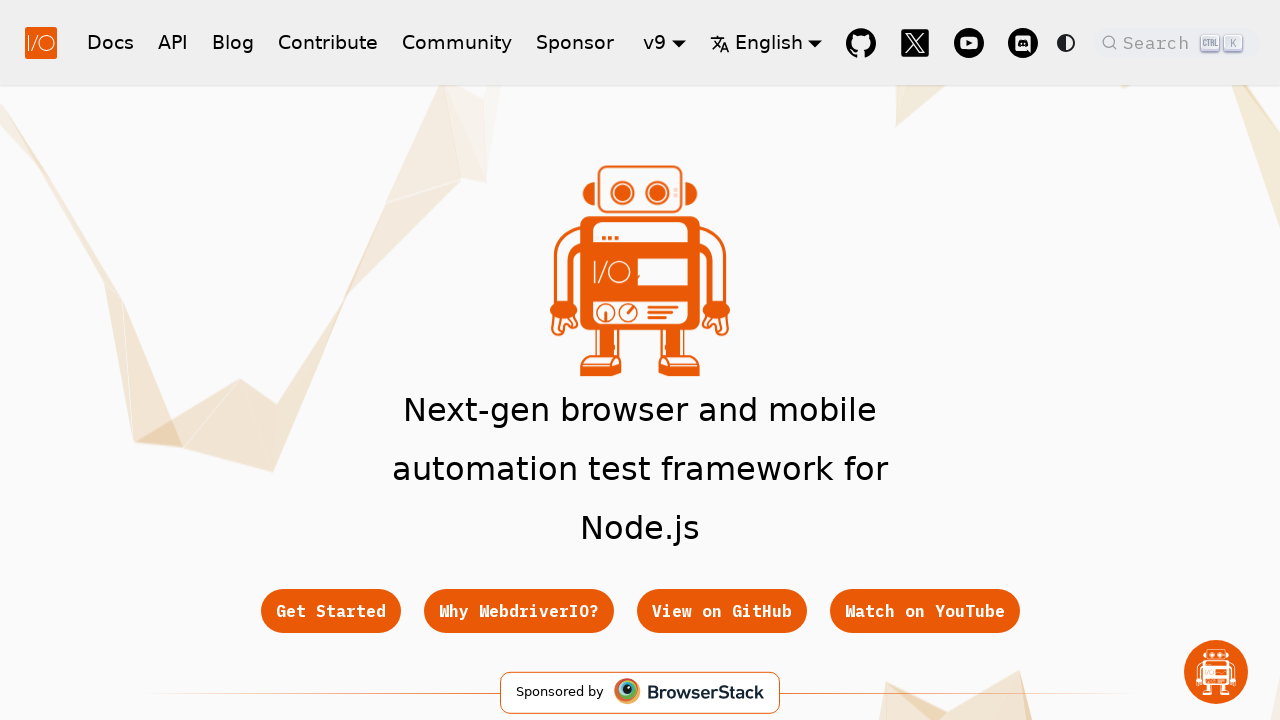

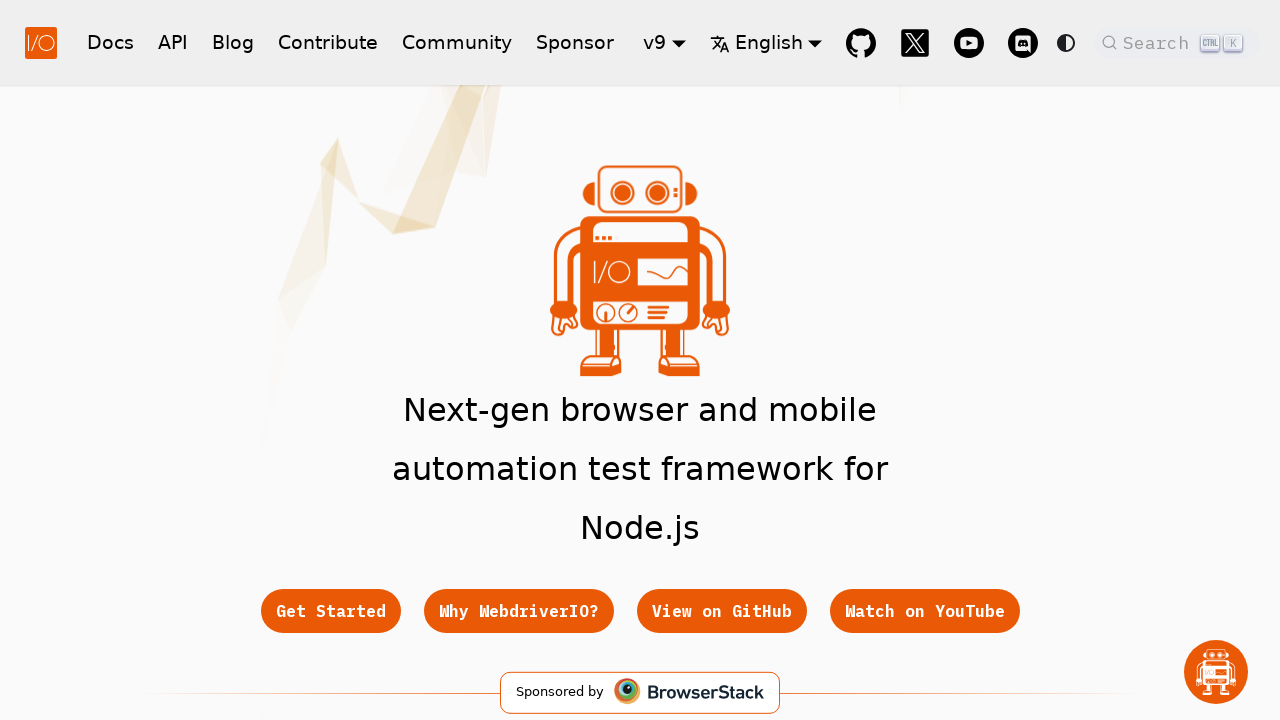